Tests browser window/tab handling by clicking a button that opens a new tab, switching to it, and then closing it

Starting URL: https://demoqa.com/browser-windows

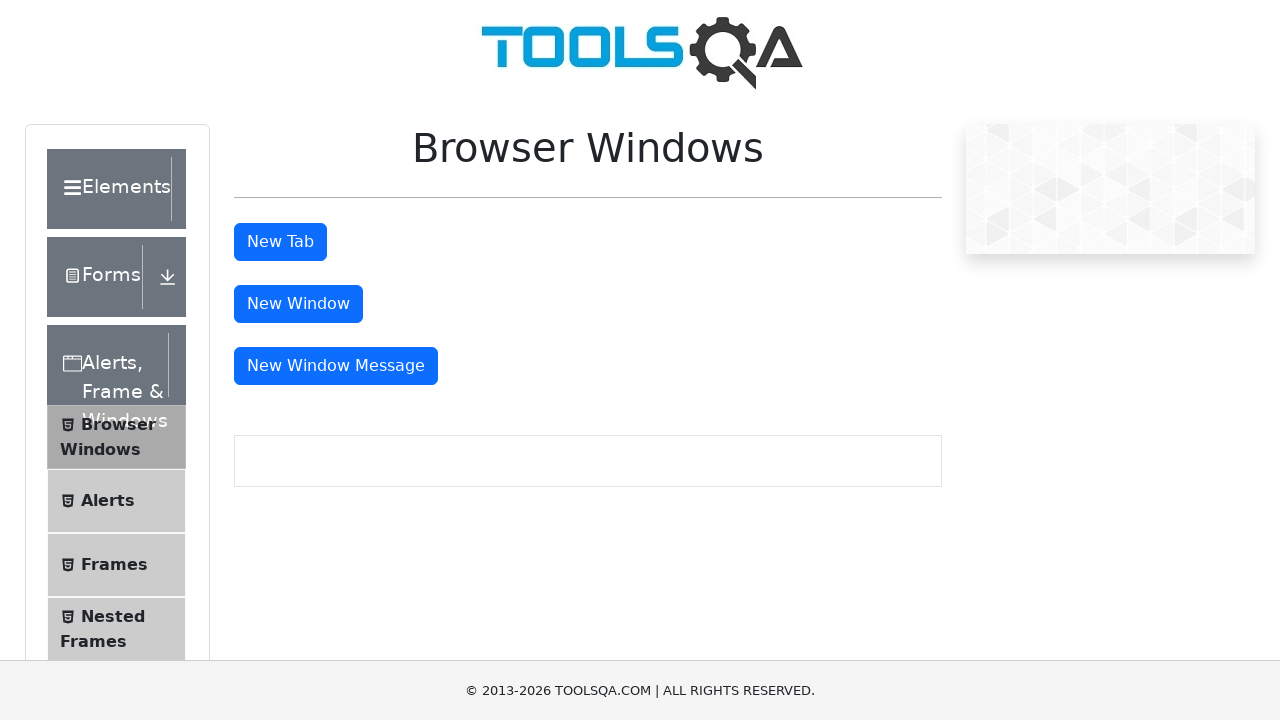

Clicked button to open new tab at (280, 242) on #tabButton
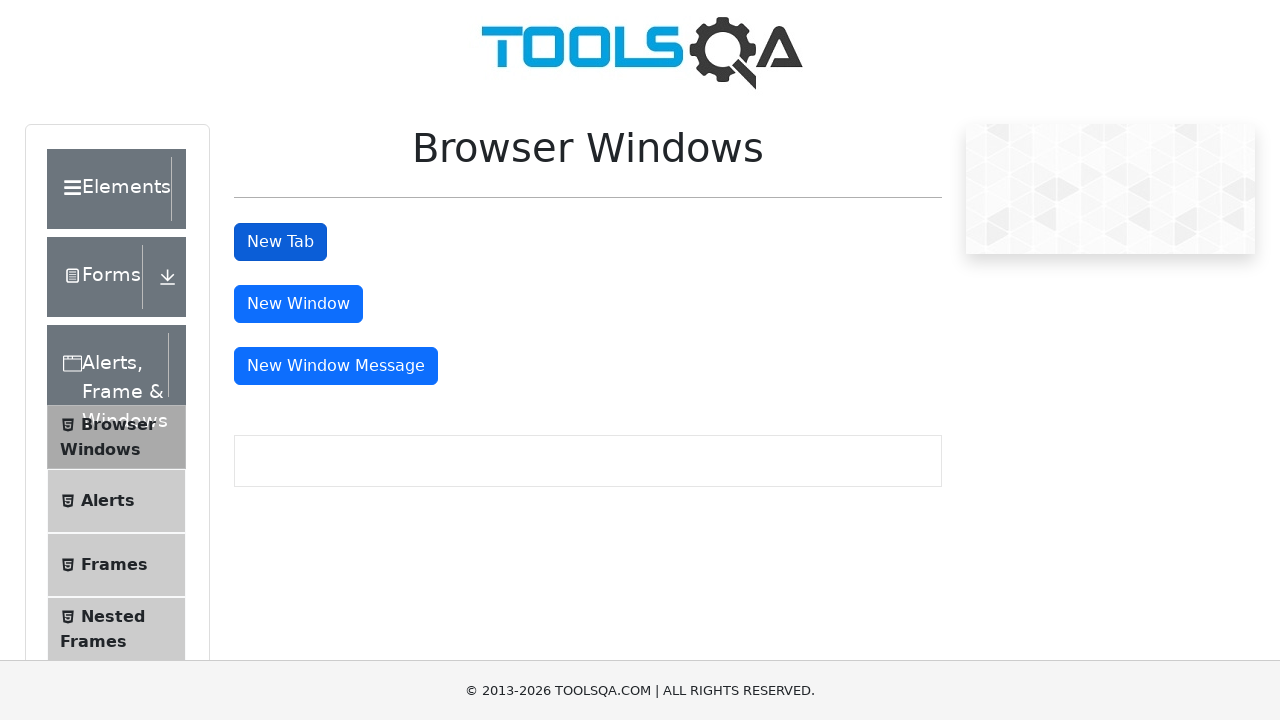

New tab opened and captured
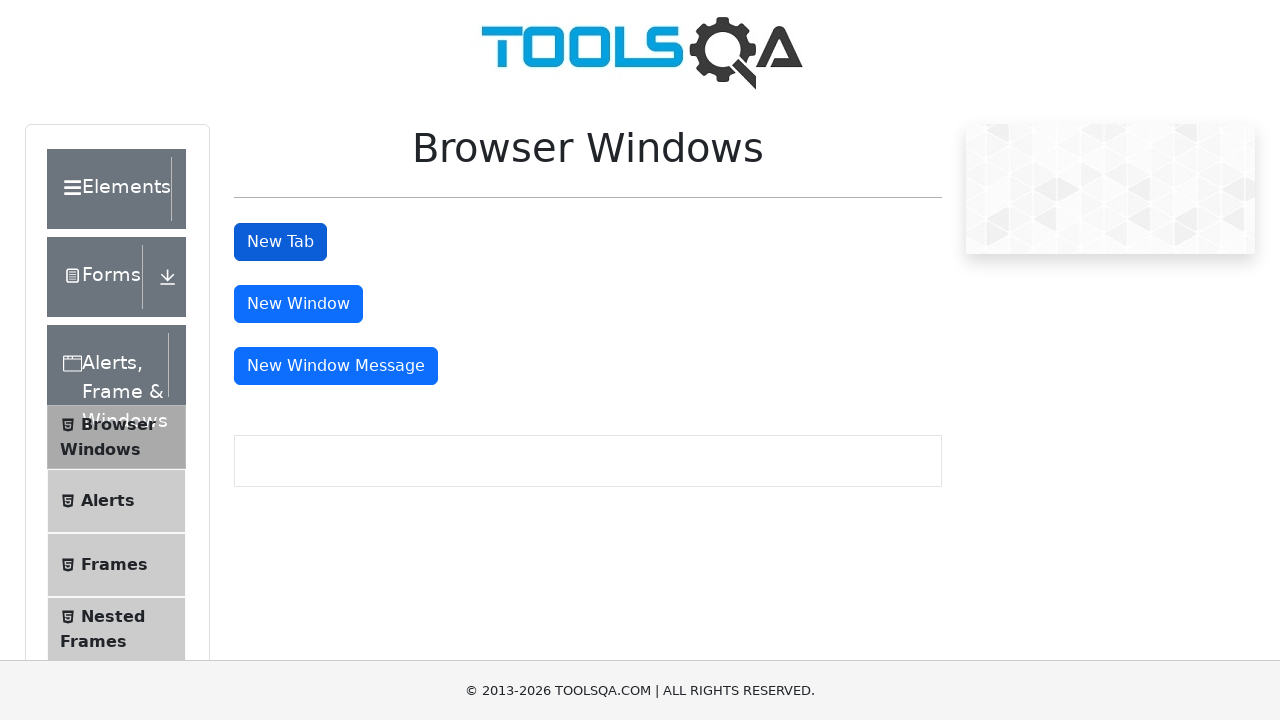

New tab page loaded completely
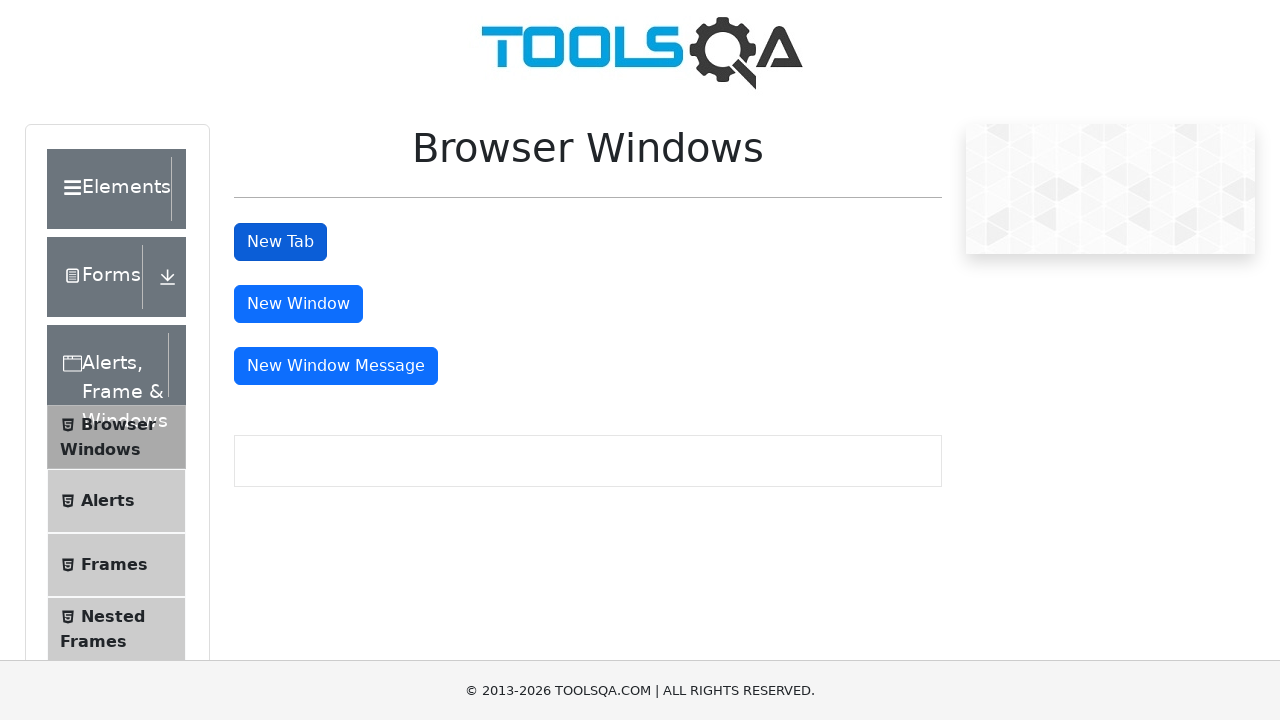

Retrieved new tab URL: https://demoqa.com/sample
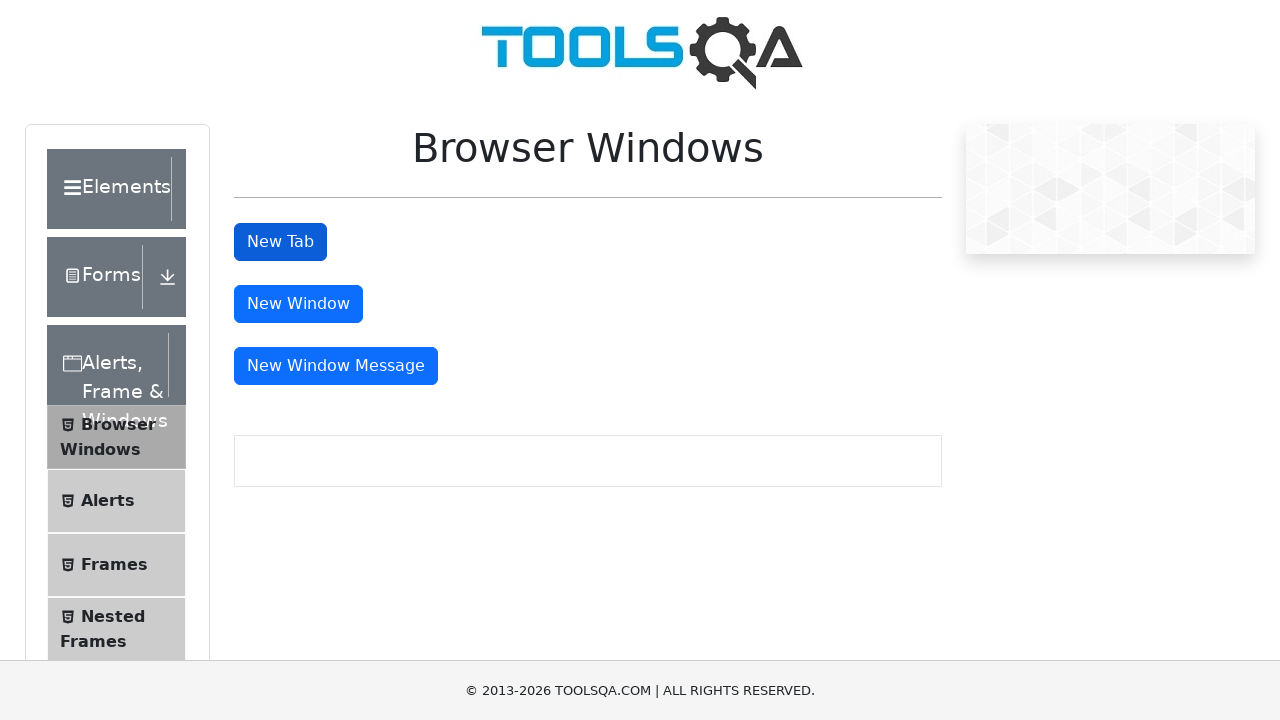

Closed the new tab
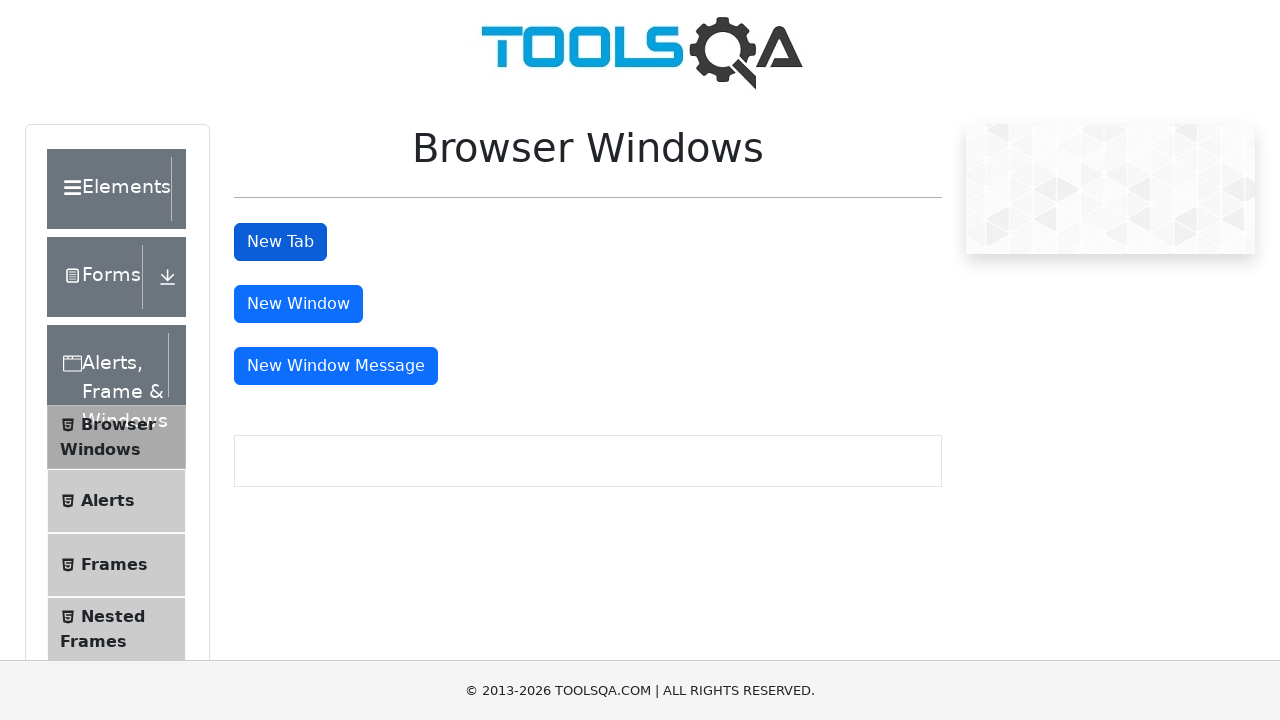

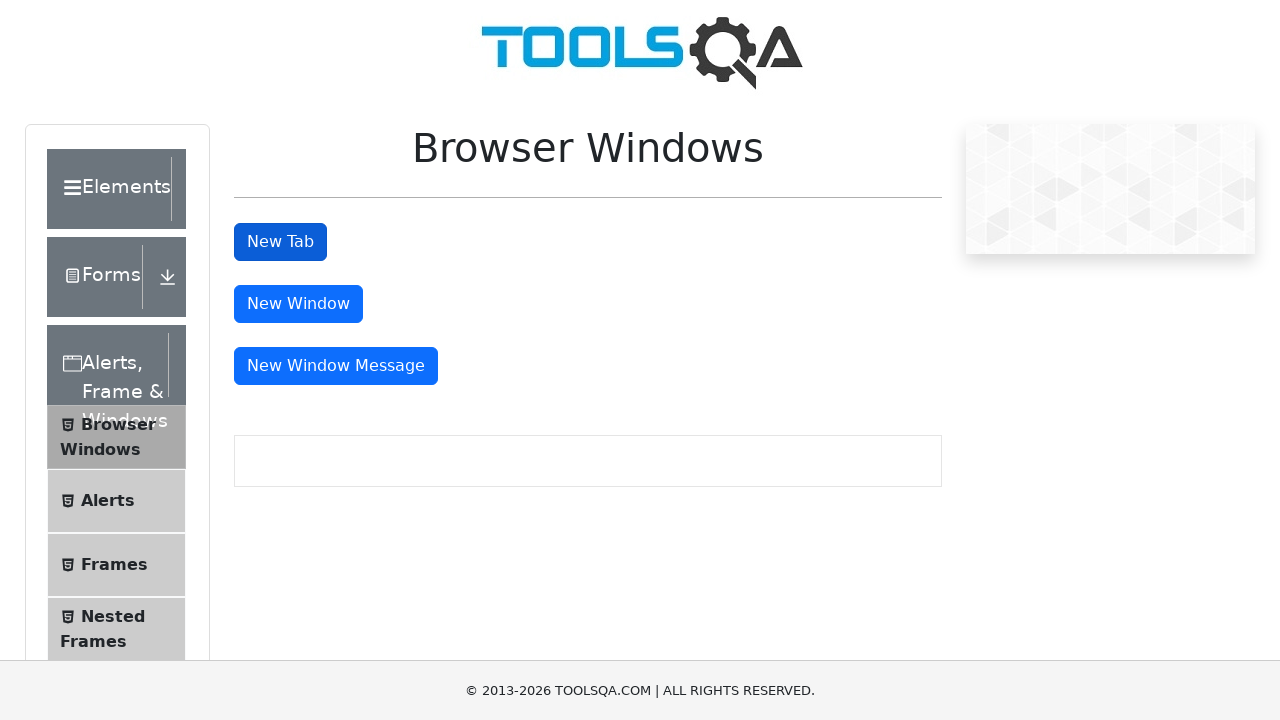